Tests the ICETEX scholarships page by verifying the page title contains "Becas" and clicking on a search option radio button

Starting URL: https://www.icetex.gov.co/SIORI_WEB/Convocatorias.aspx?aplicacion=1&vigente=true

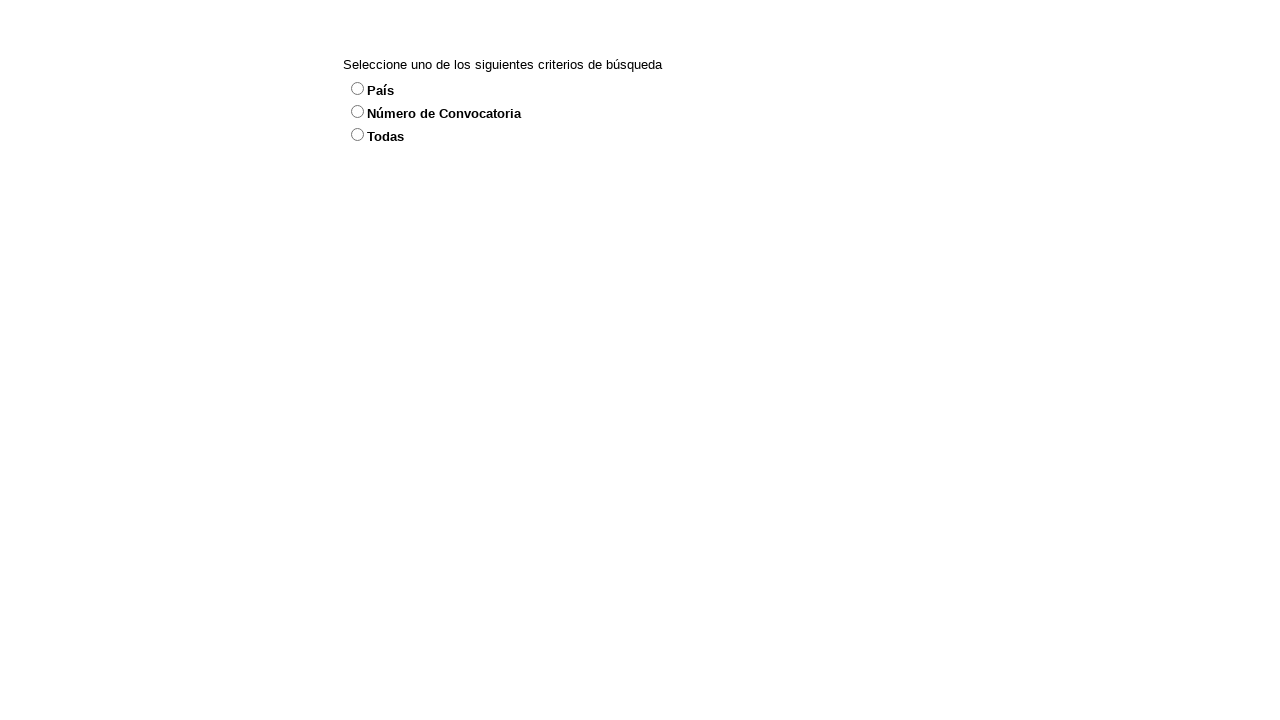

Verified page title contains 'Becas'
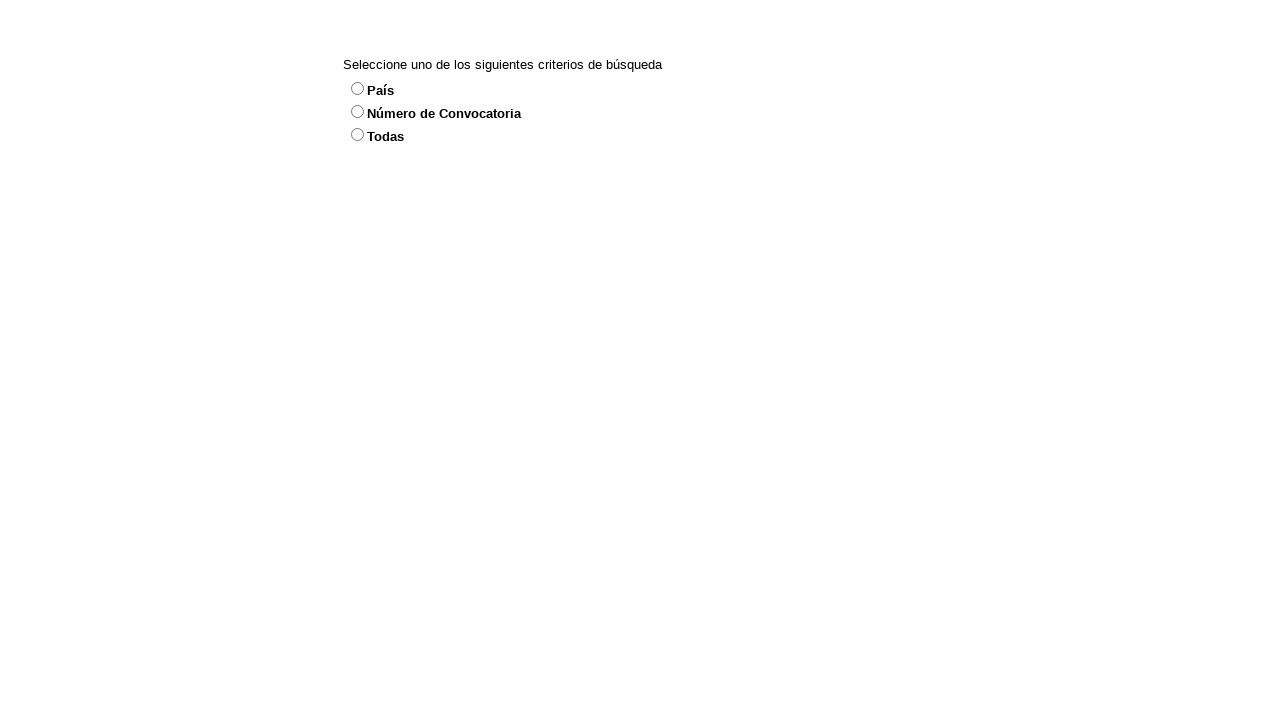

Clicked on search option radio button at (358, 134) on xpath=//*[@id='RBLOpcionBuscar_2']
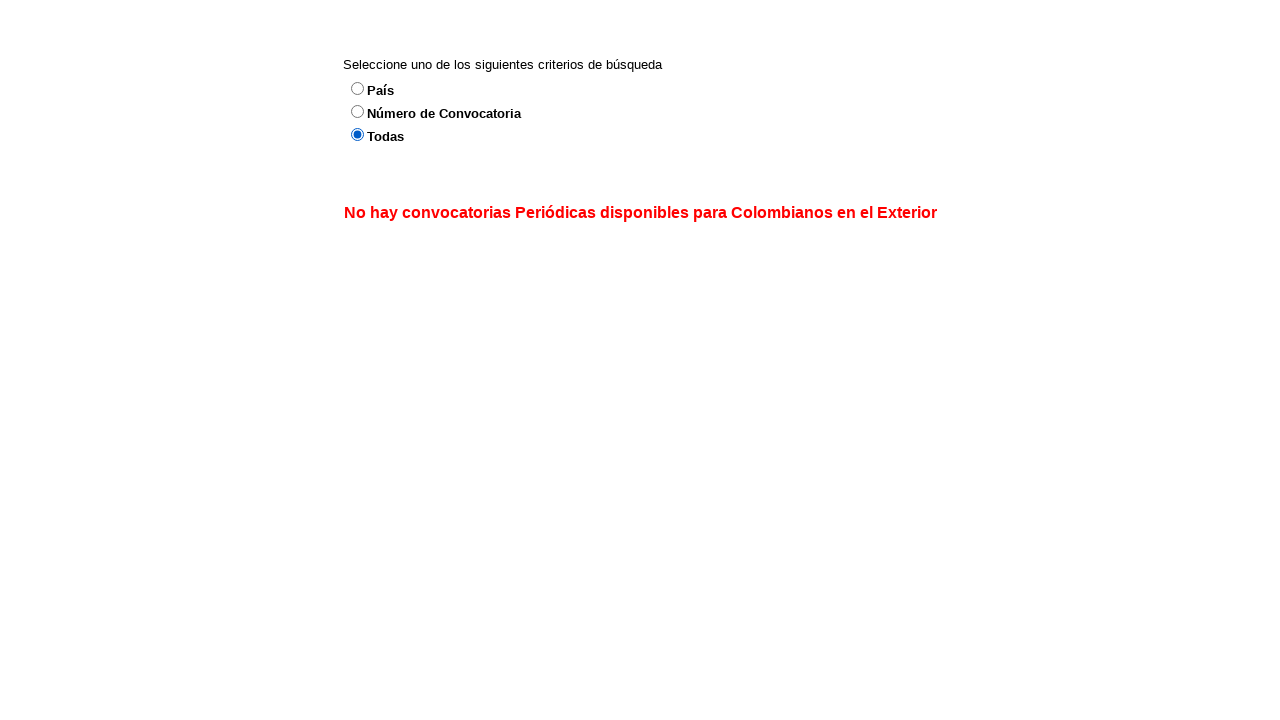

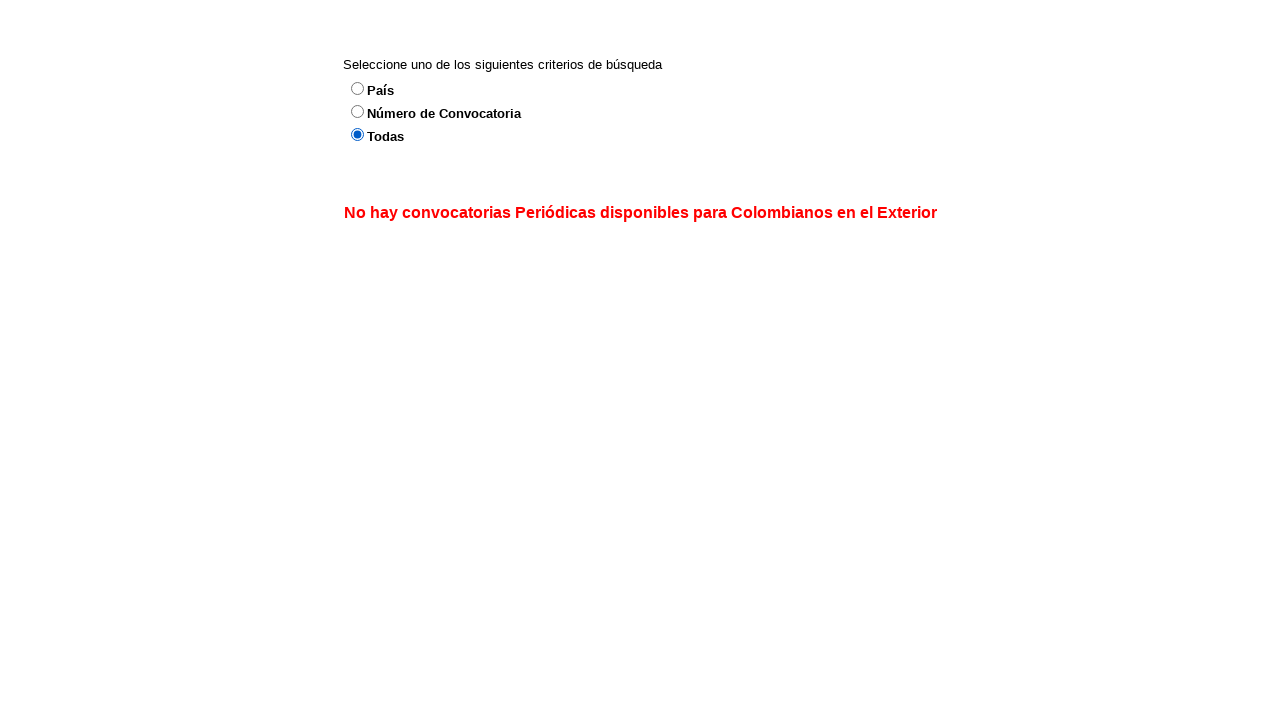